Tests dynamic element creation and deletion by clicking "Add Element" button multiple times to create delete buttons

Starting URL: http://the-internet.herokuapp.com/add_remove_elements/

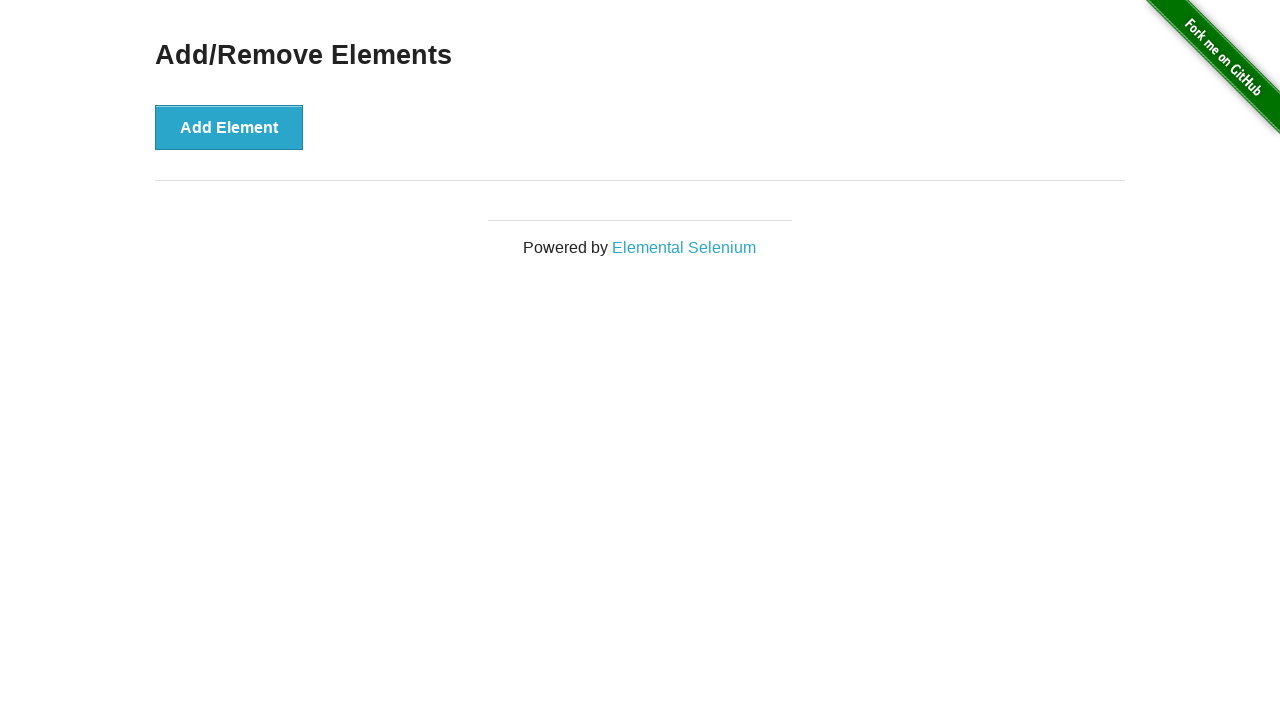

Clicked 'Add Element' button to create a delete button at (229, 127) on button[onclick='addElement()']
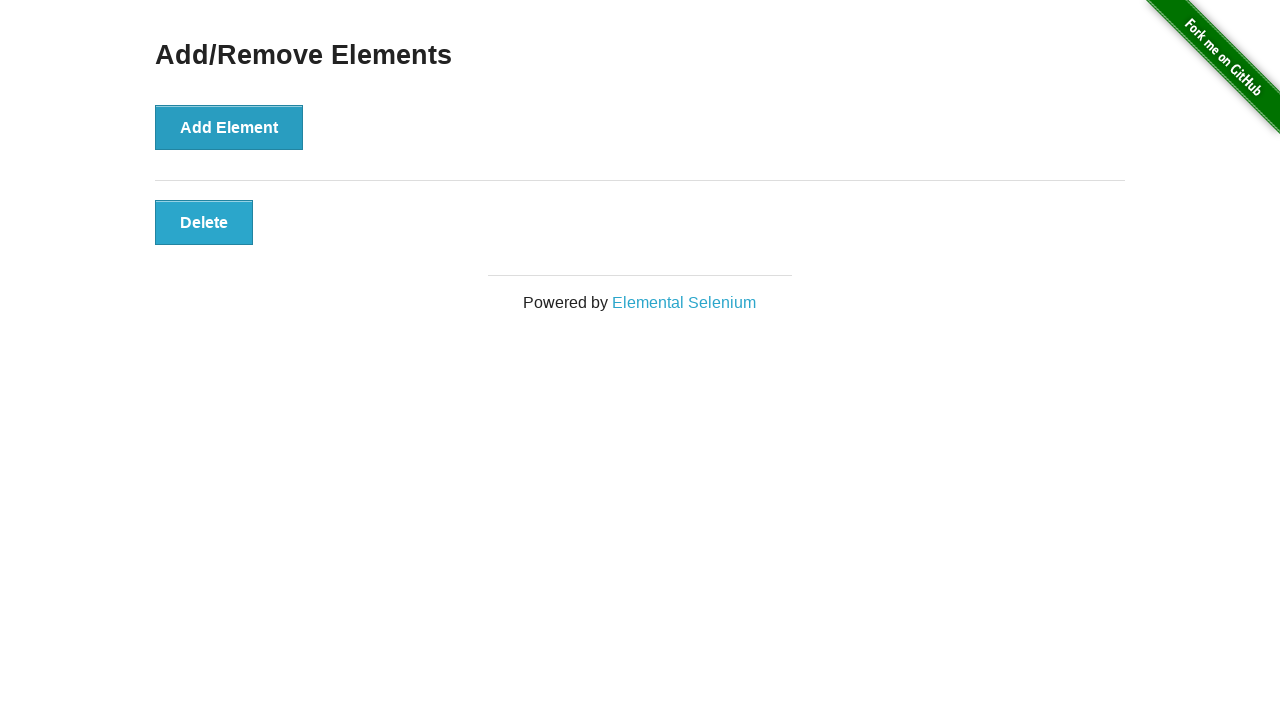

Clicked 'Add Element' button to create a delete button at (229, 127) on button[onclick='addElement()']
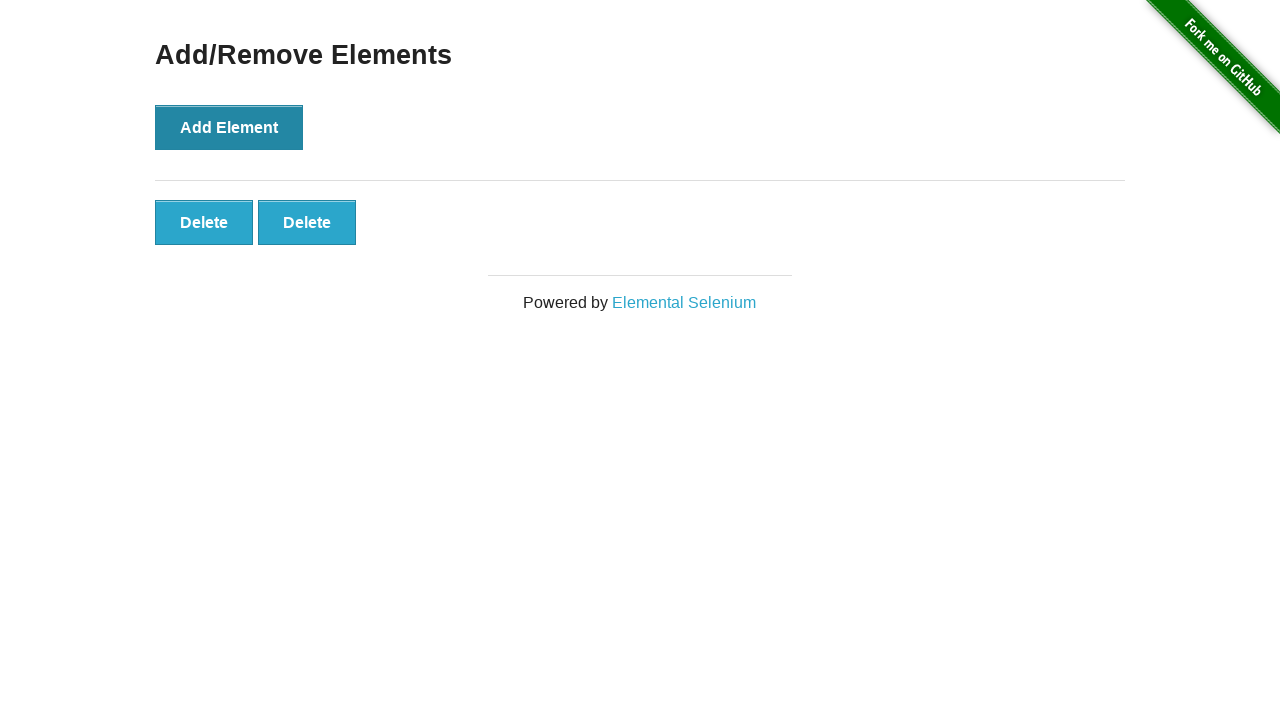

Clicked 'Add Element' button to create a delete button at (229, 127) on button[onclick='addElement()']
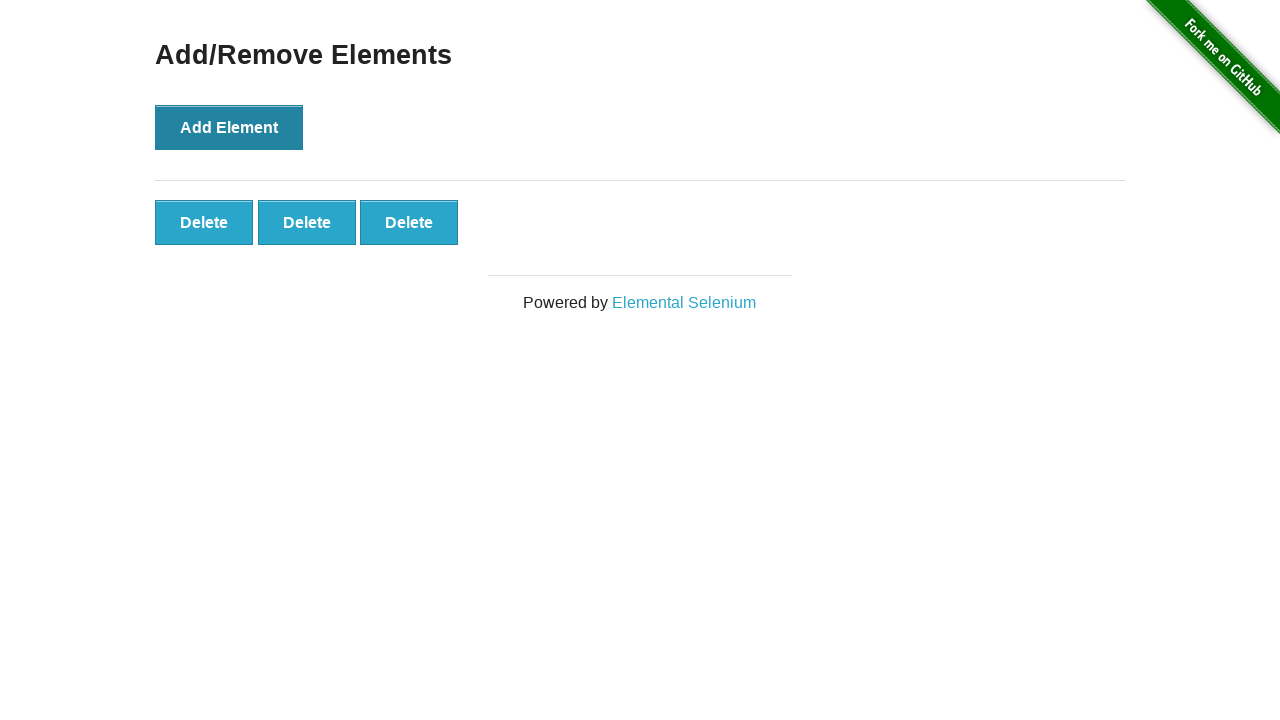

Clicked 'Add Element' button to create a delete button at (229, 127) on button[onclick='addElement()']
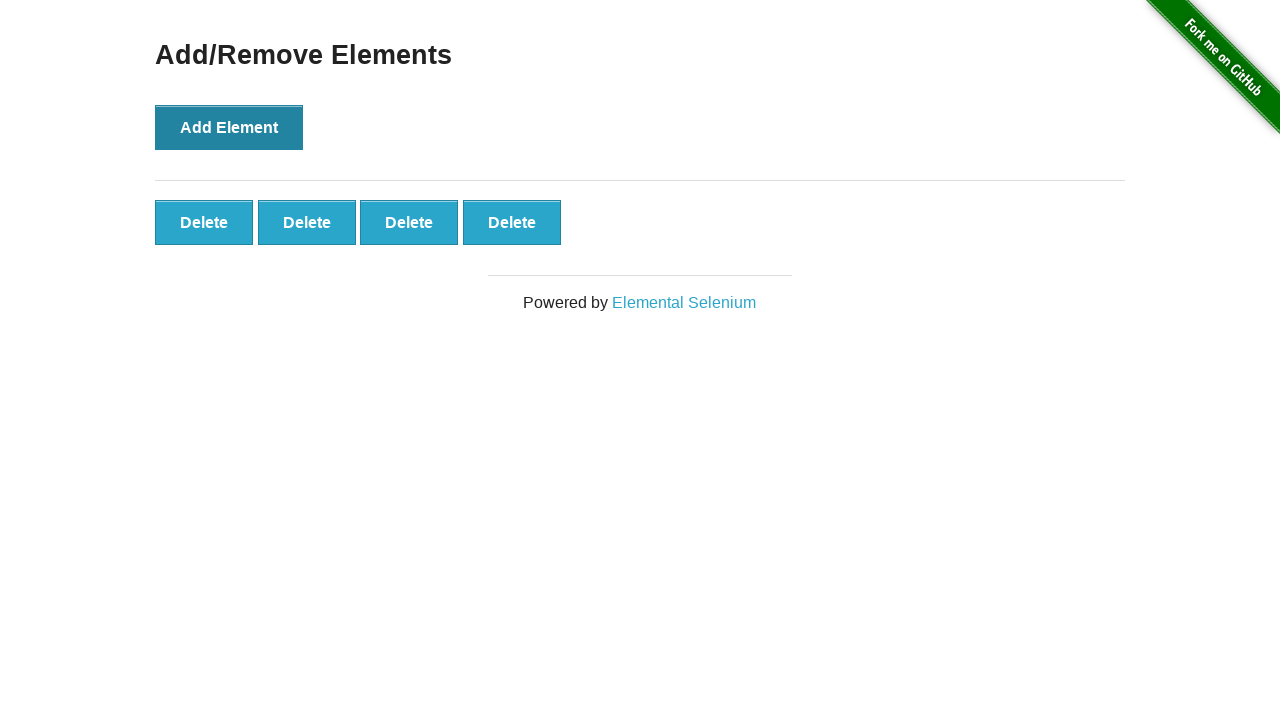

Clicked 'Add Element' button to create a delete button at (229, 127) on button[onclick='addElement()']
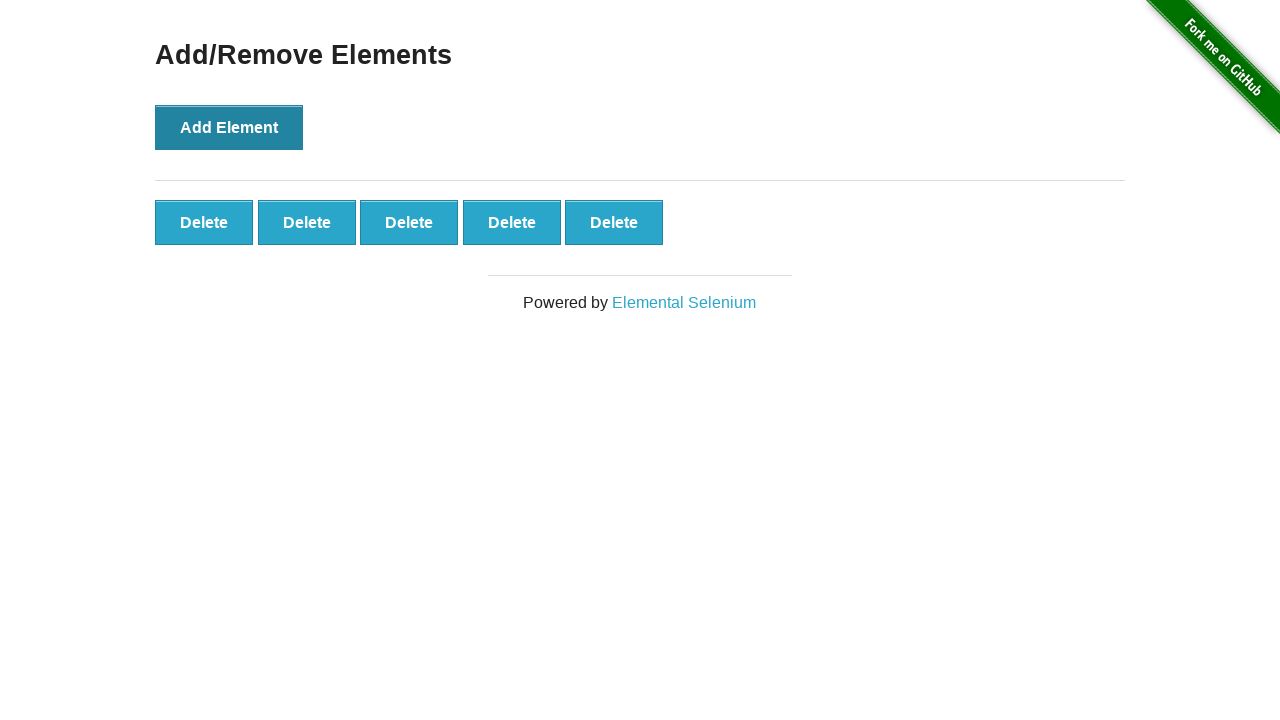

Verified delete buttons were created and loaded
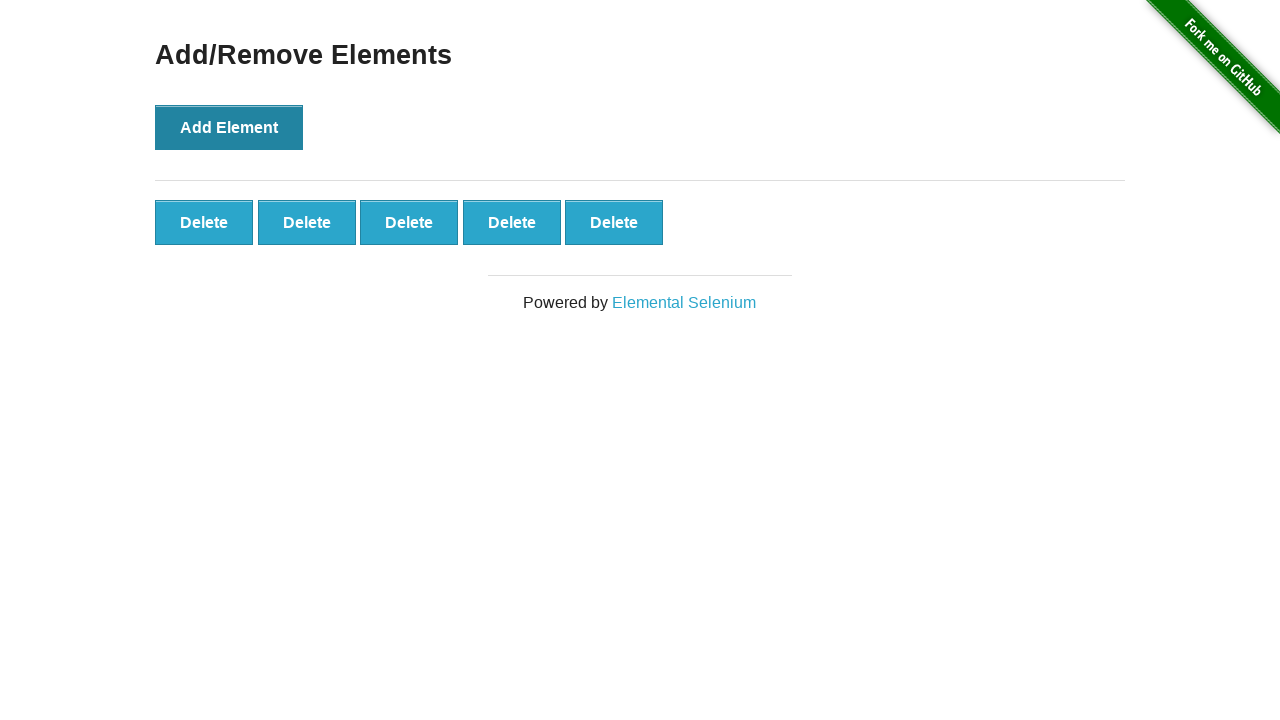

Retrieved all delete buttons from the page
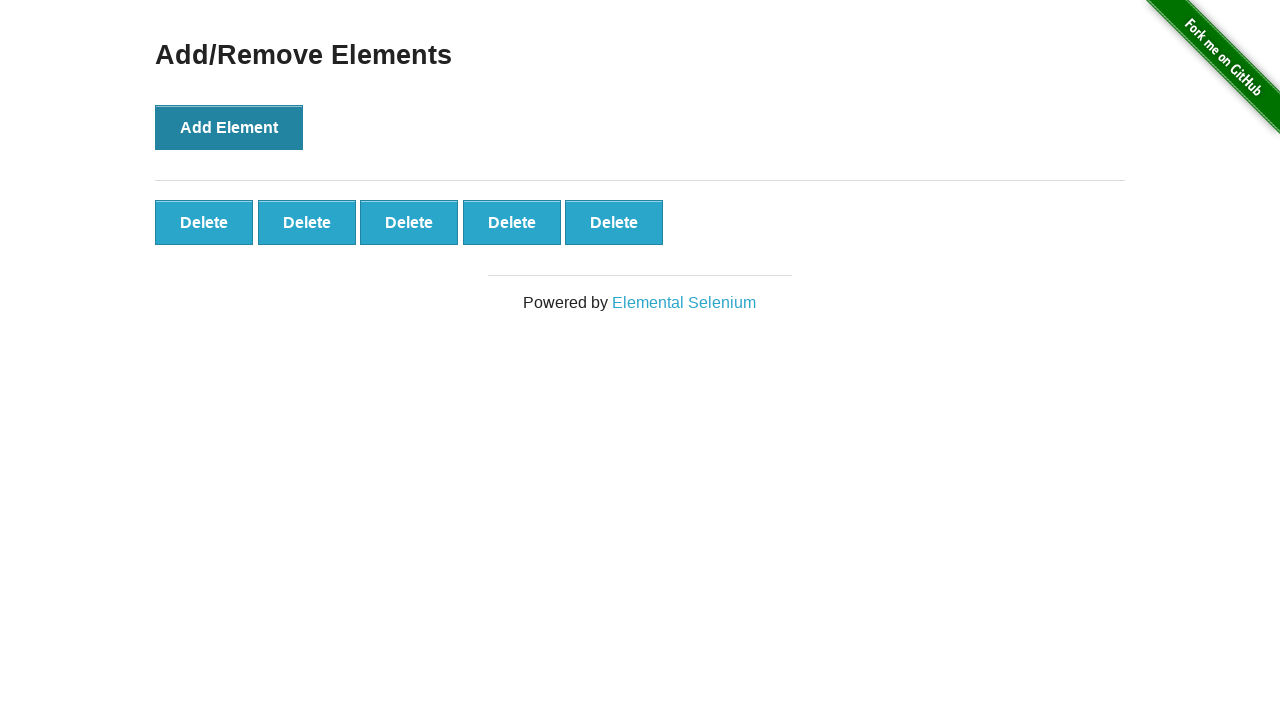

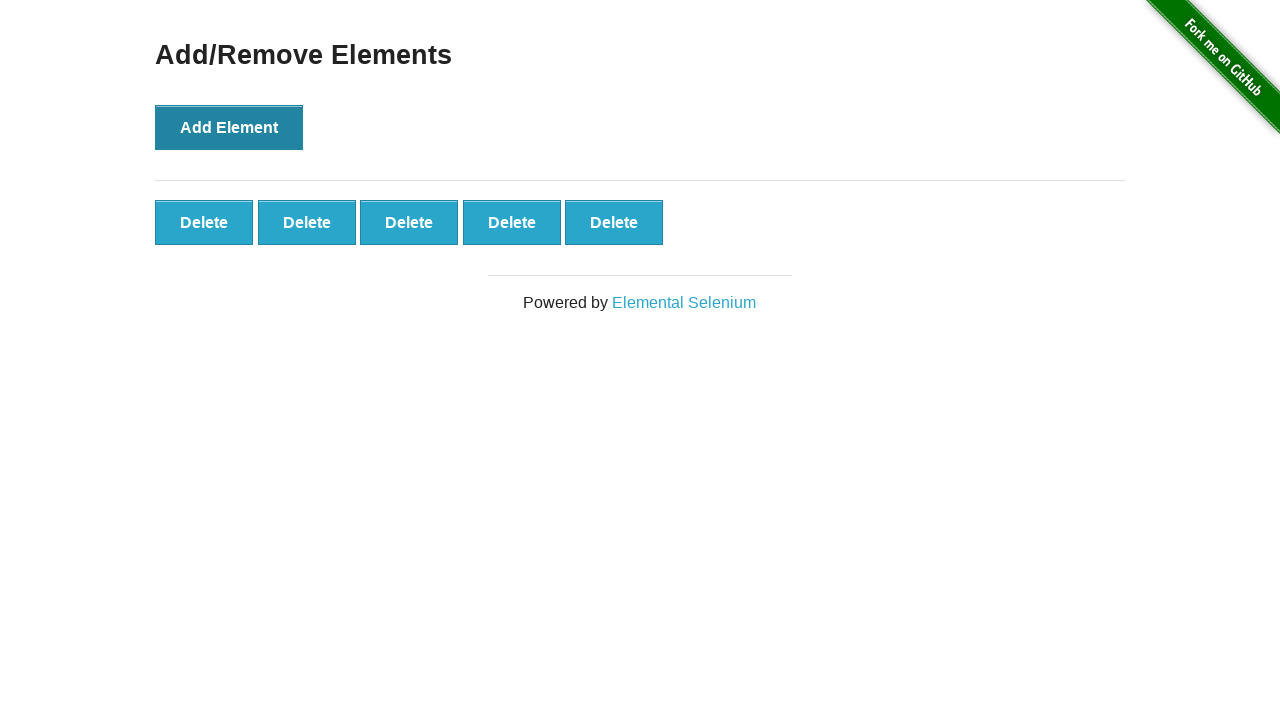